Tests opting out of A/B tests by adding a cookie after visiting the page, then verifying the page heading changes after refresh

Starting URL: http://the-internet.herokuapp.com/abtest

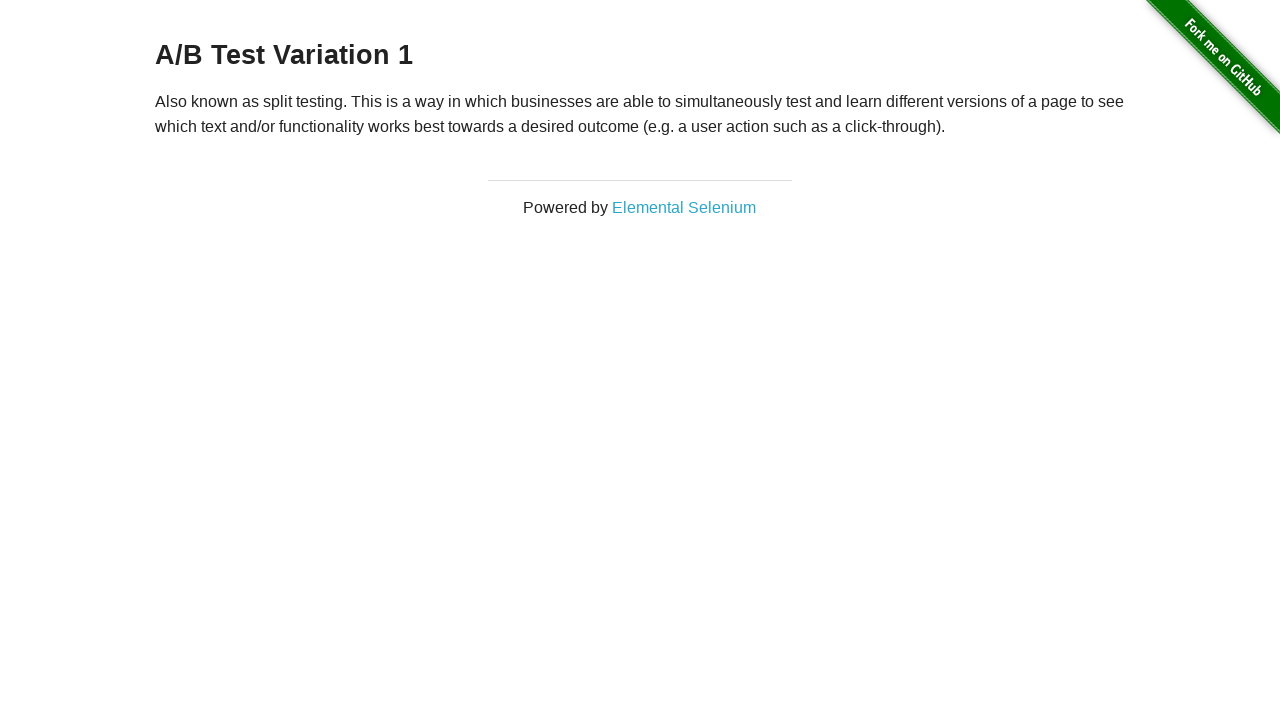

Waited for h3 heading to load
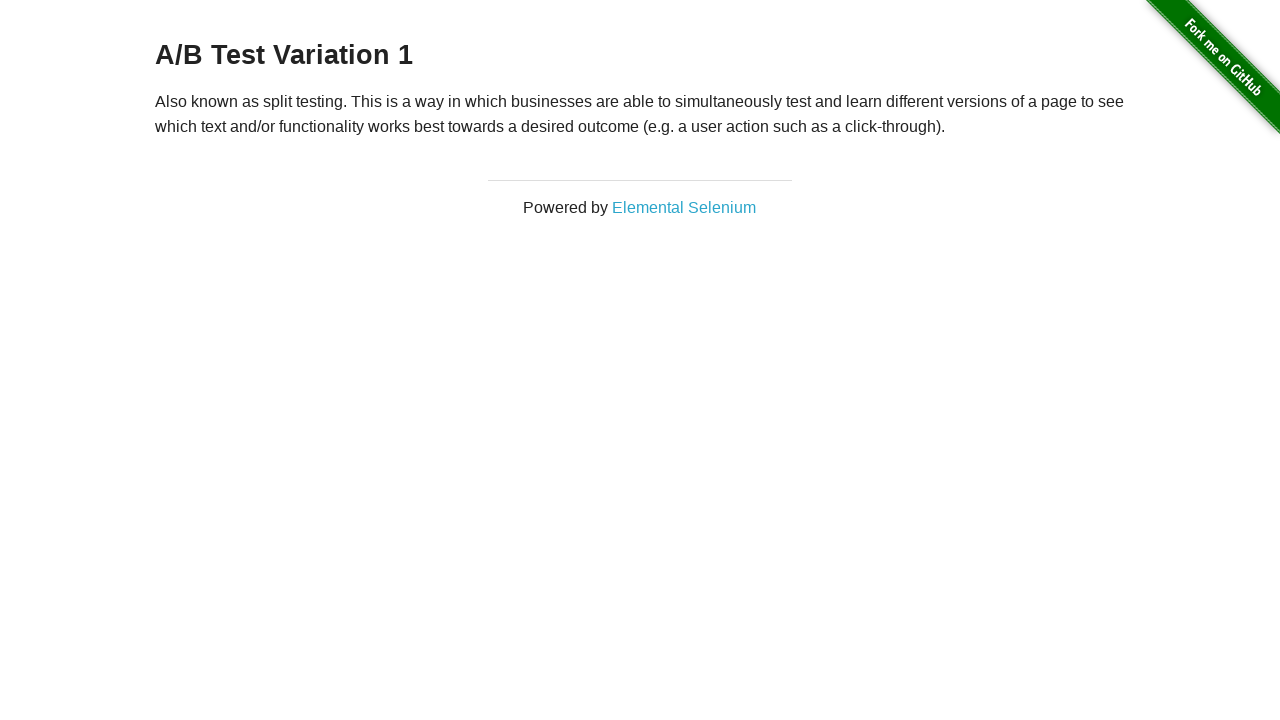

Verified h3 heading starts with 'A/B Test'
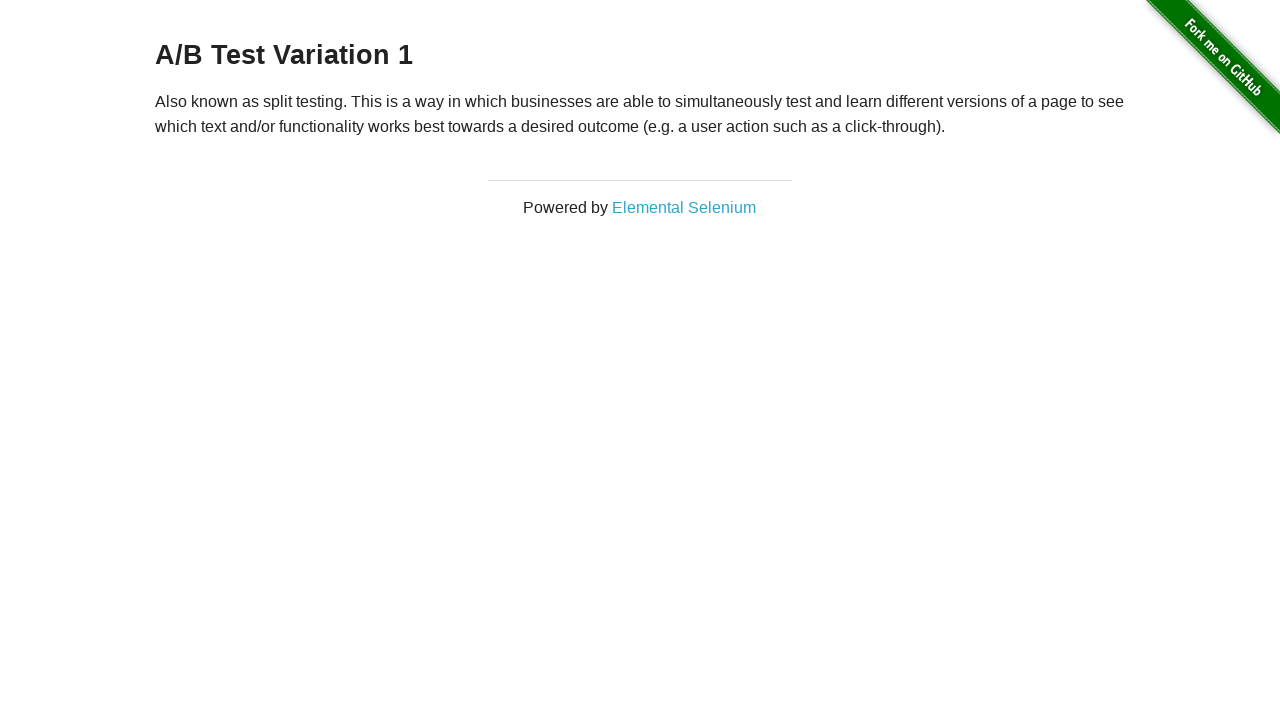

Added optimizelyOptOut cookie to context
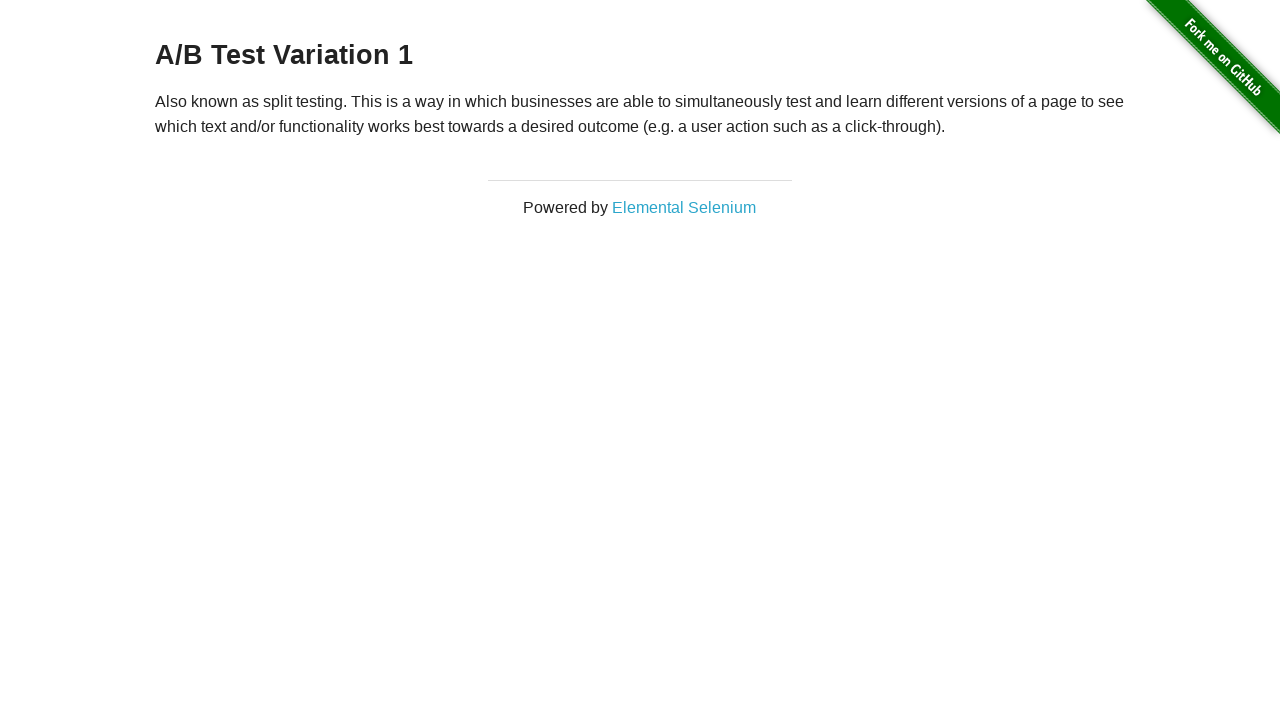

Reloaded page after adding opt-out cookie
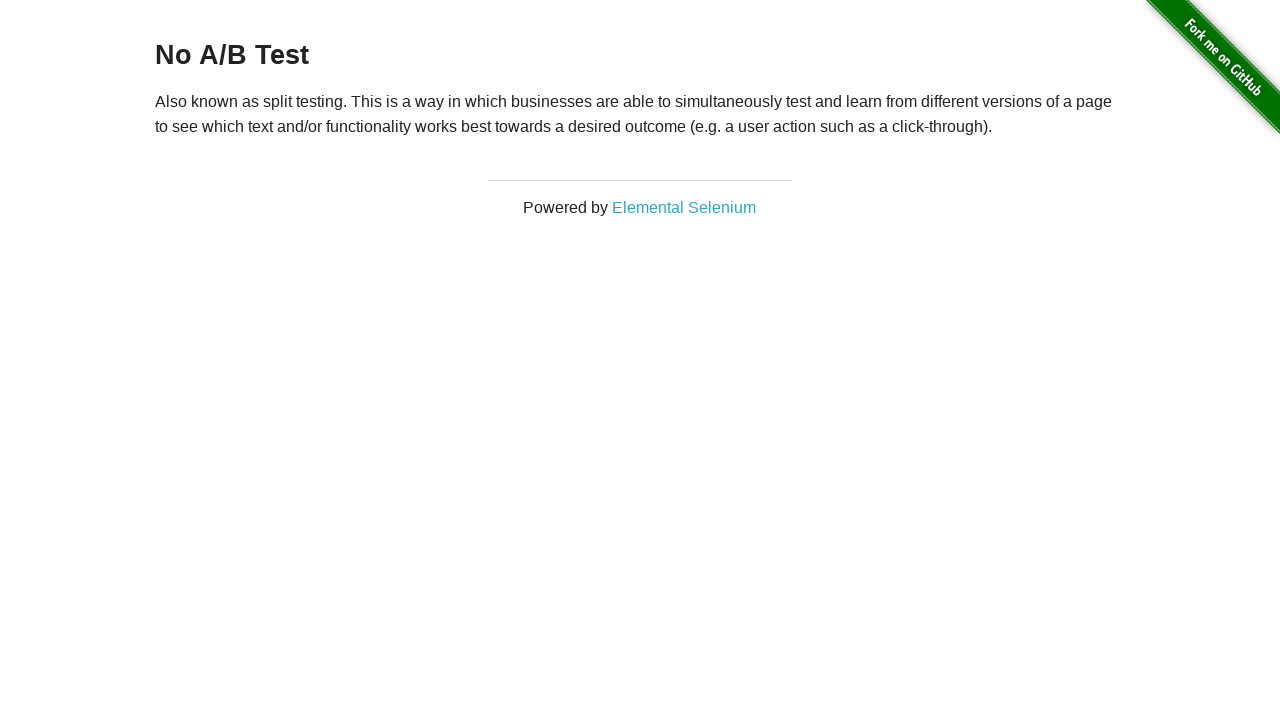

Waited for h3 heading to load after page refresh
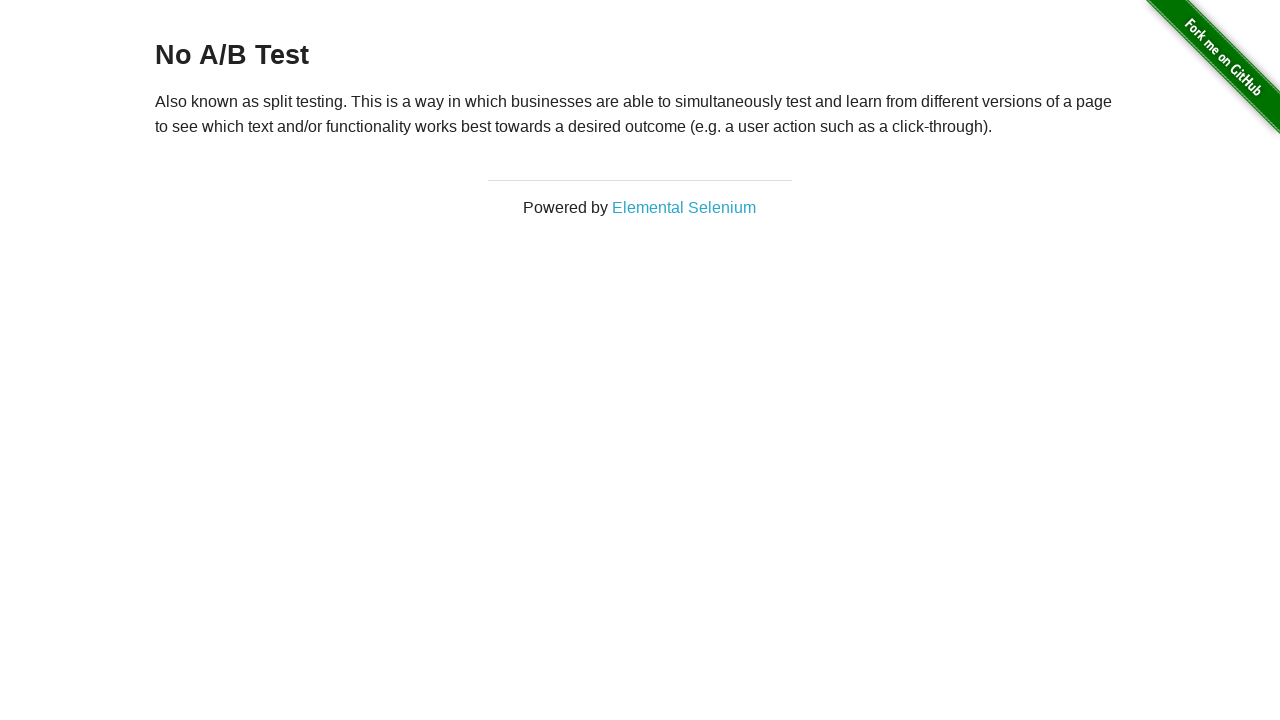

Retrieved h3 heading text
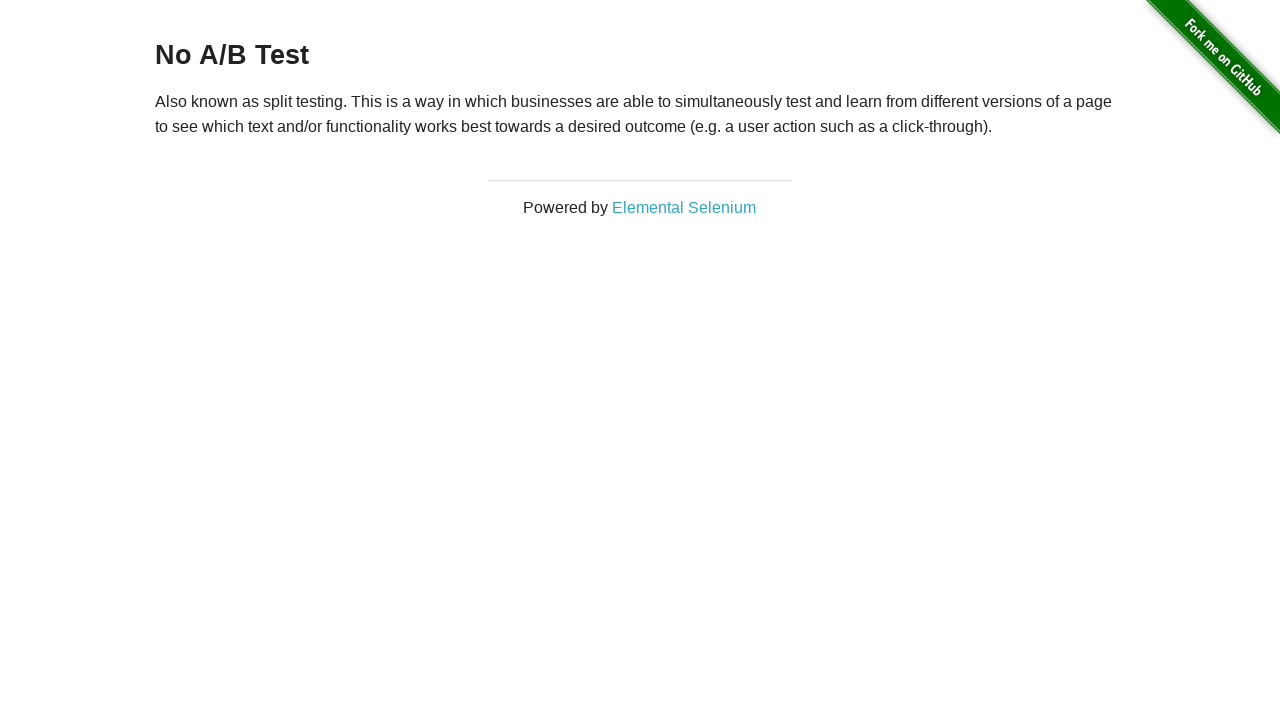

Verified h3 heading starts with 'No A/B Test' confirming opt-out successful
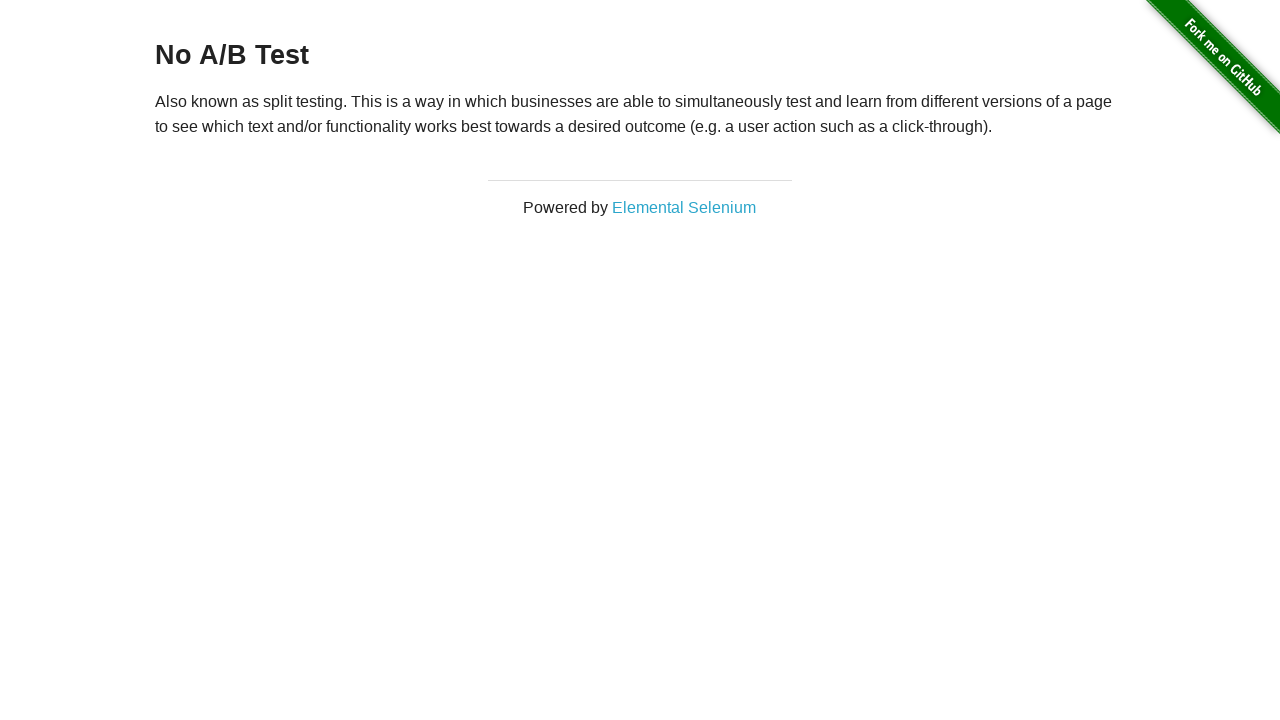

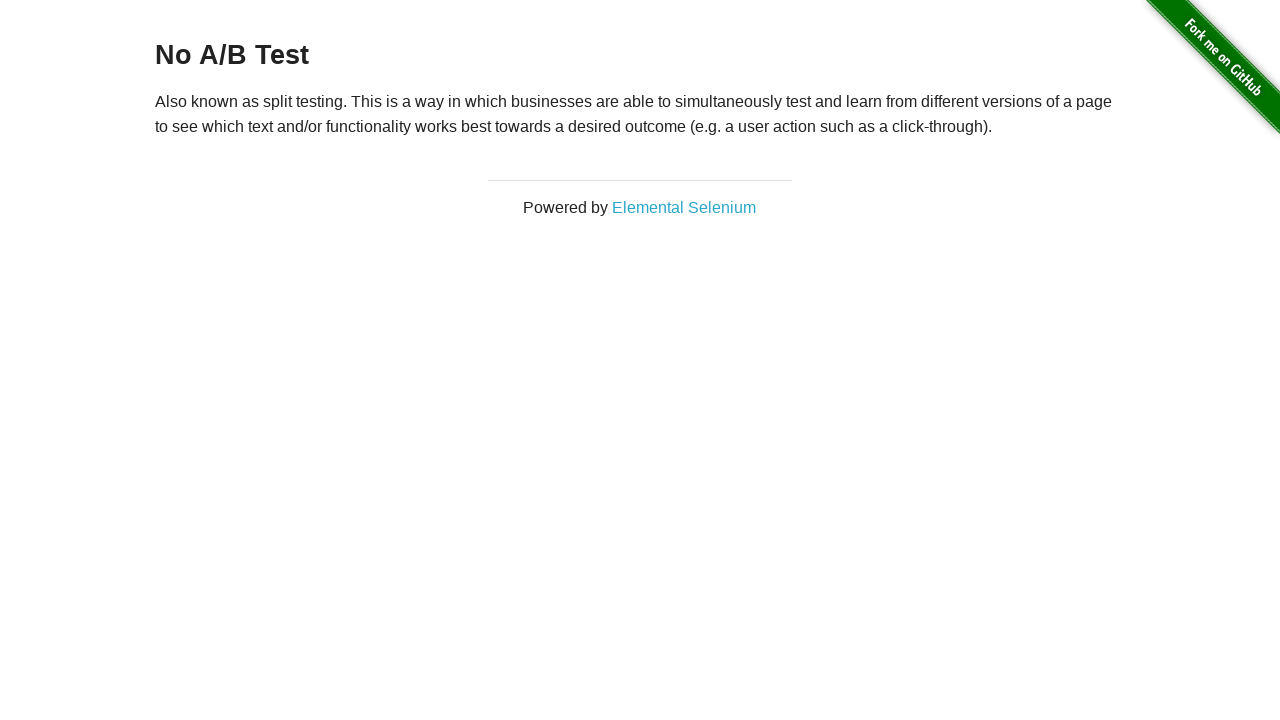